Tests an e-commerce flow by searching for "cash" products, adding Cashews to the cart, and completing the checkout process by clicking through to place an order.

Starting URL: https://rahulshettyacademy.com/seleniumPractise/#/

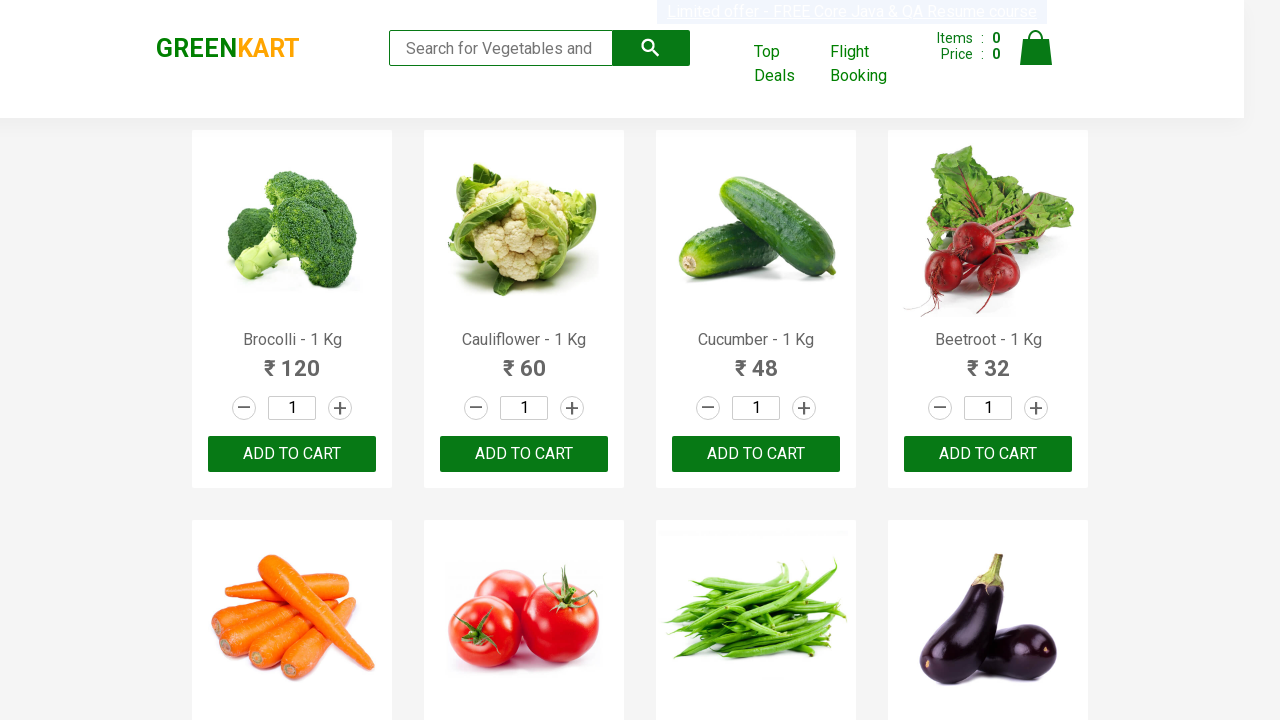

Filled search box with 'cash' to search for products on .search-keyword
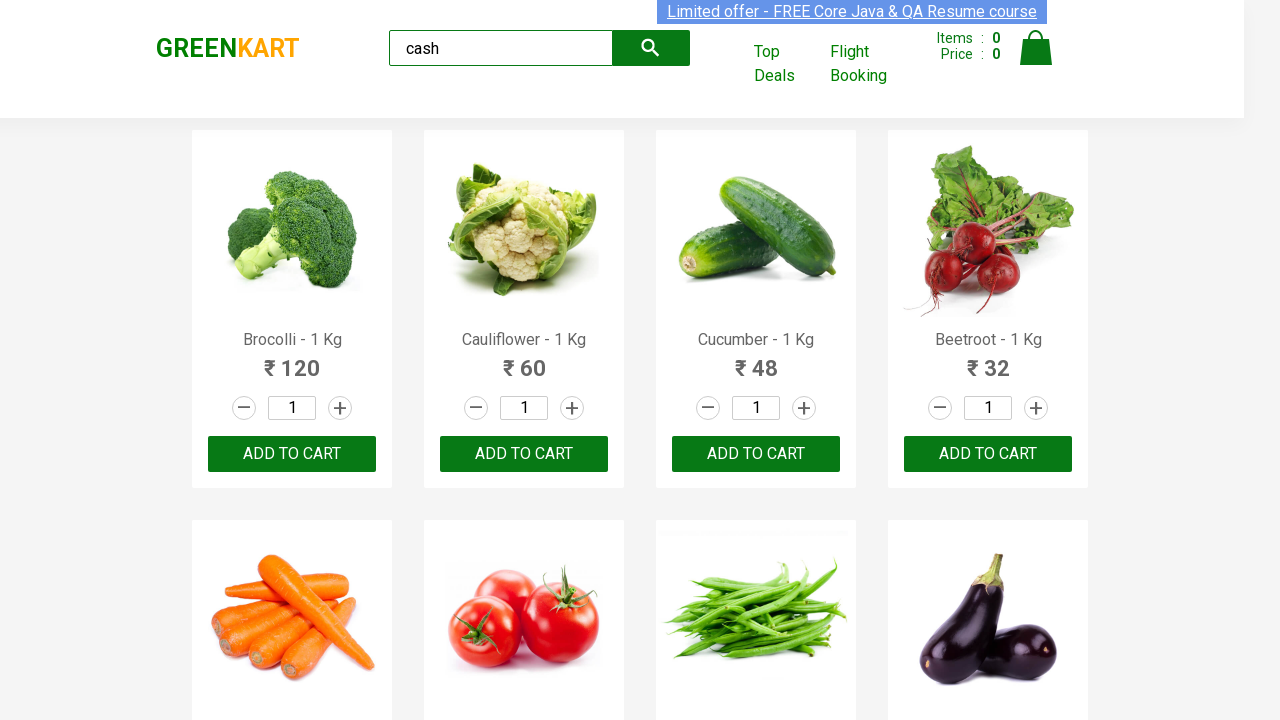

Waited 2 seconds for search results to load
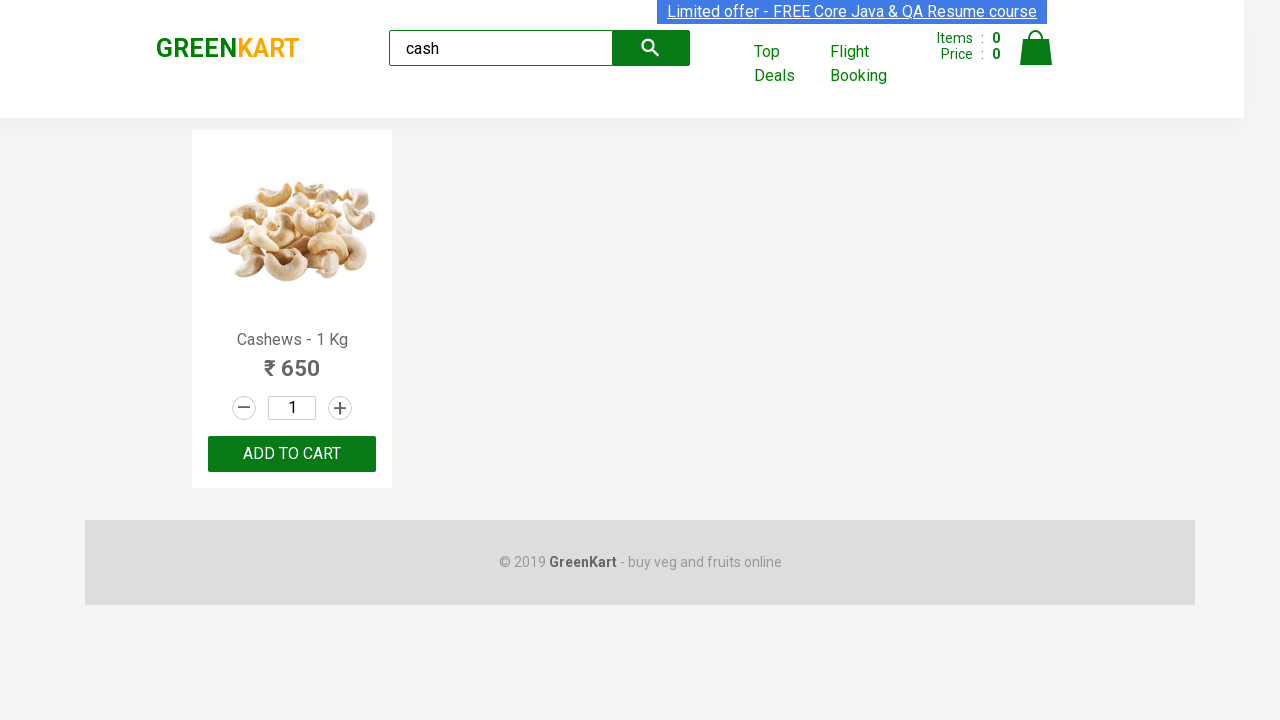

Product elements loaded on the page
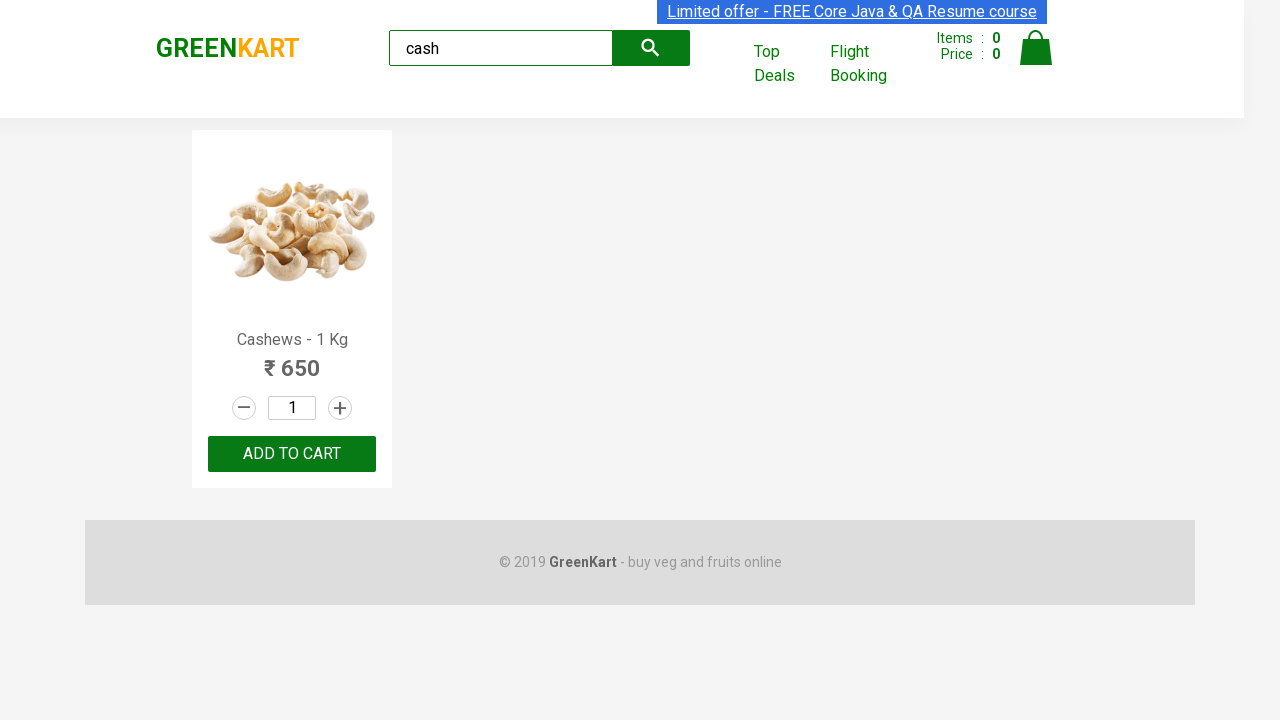

Found Cashews product and clicked add to cart button at (292, 454) on .products .product >> nth=0 >> button
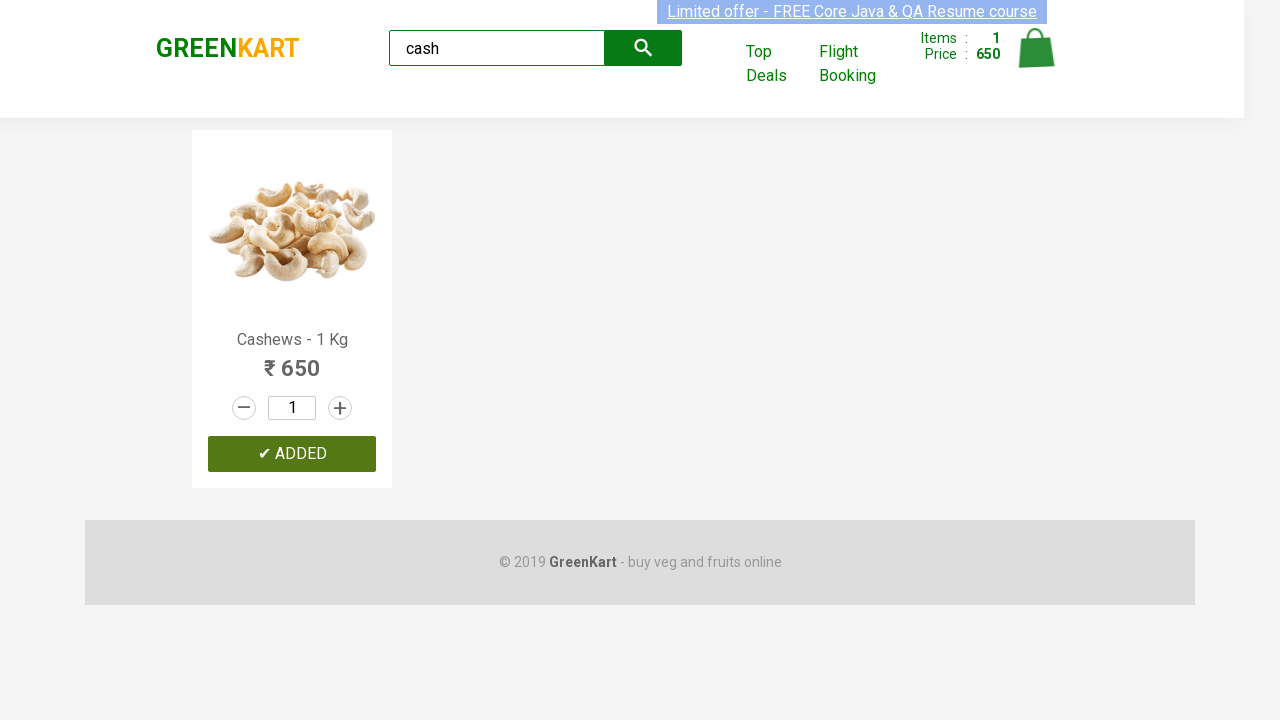

Clicked cart icon to view cart at (1036, 48) on .cart-icon > img
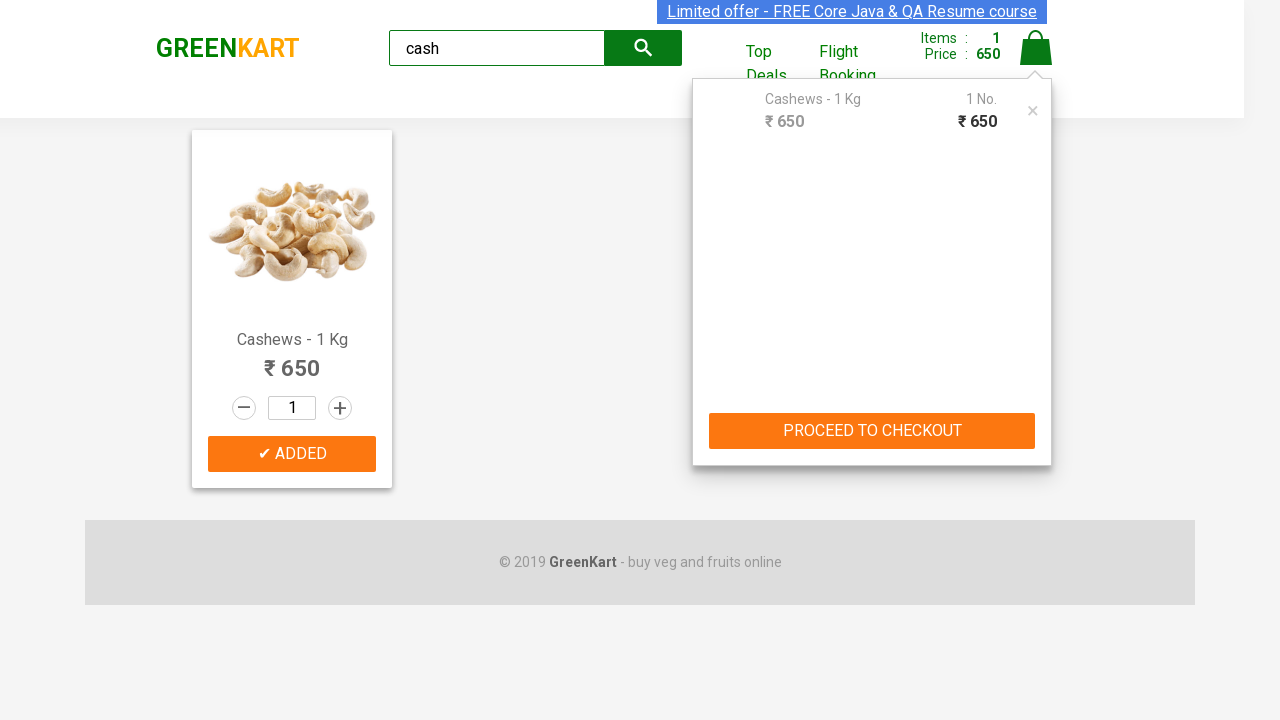

Clicked PROCEED TO CHECKOUT button at (872, 431) on text=PROCEED TO CHECKOUT
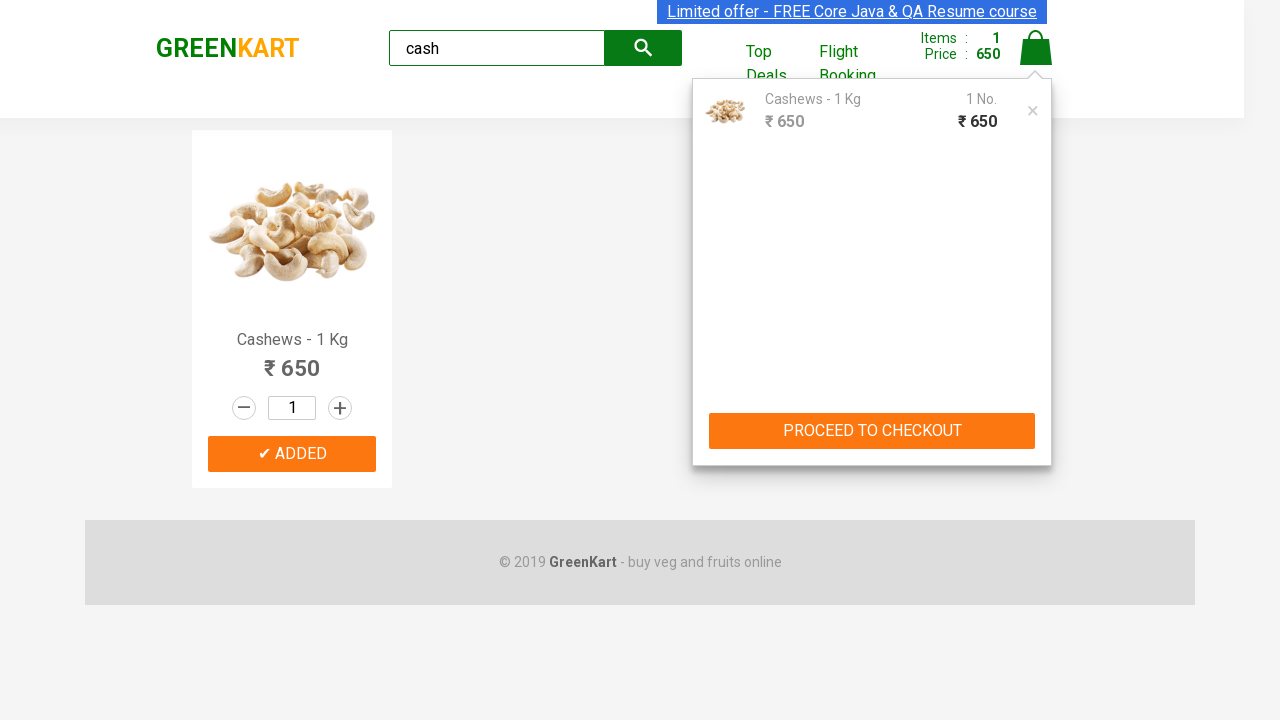

Clicked Place Order button to complete the purchase at (1036, 420) on text=Place Order
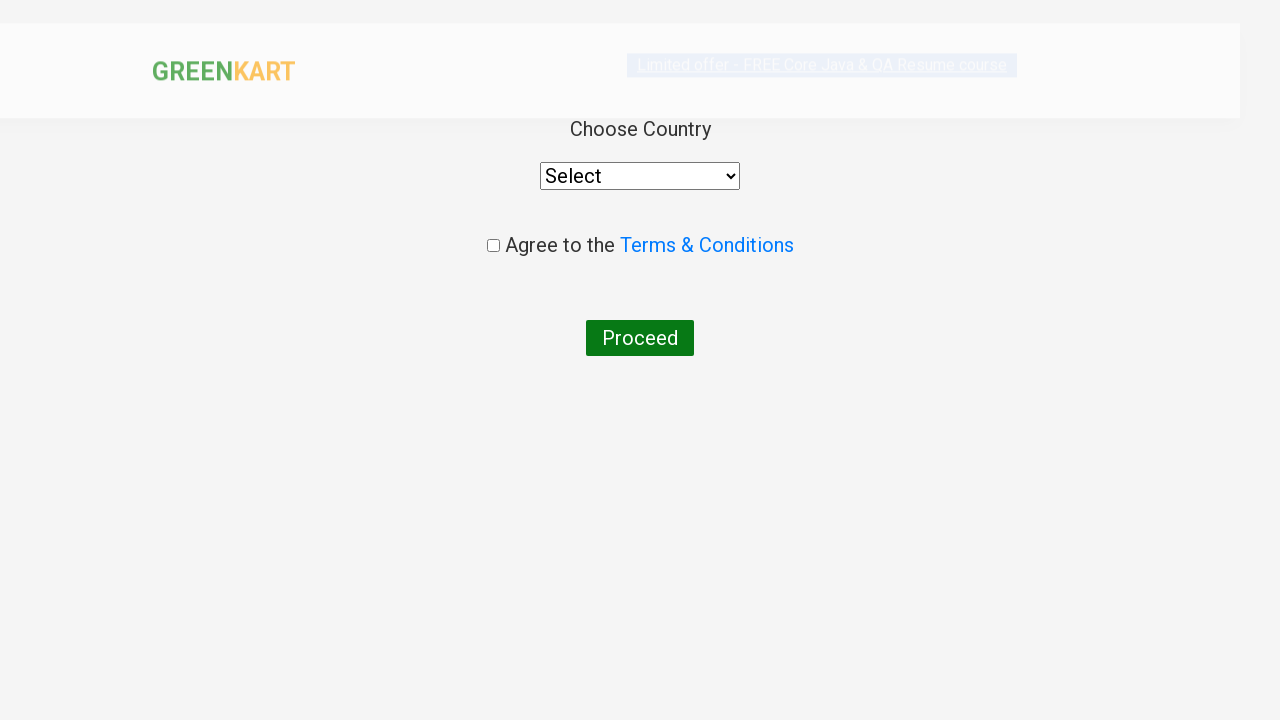

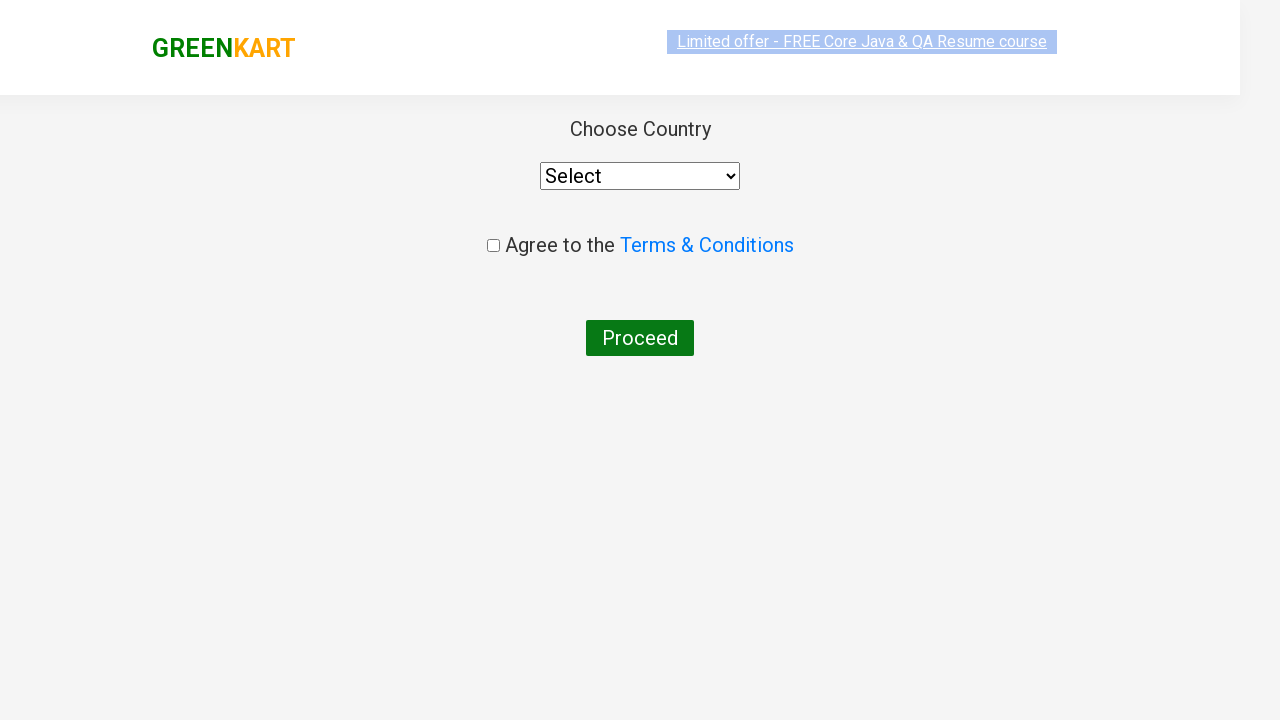